Navigates to the automation practice form page and retrieves the text of the first element with class 'form-label'

Starting URL: https://demoqa.com/automation-practice-form

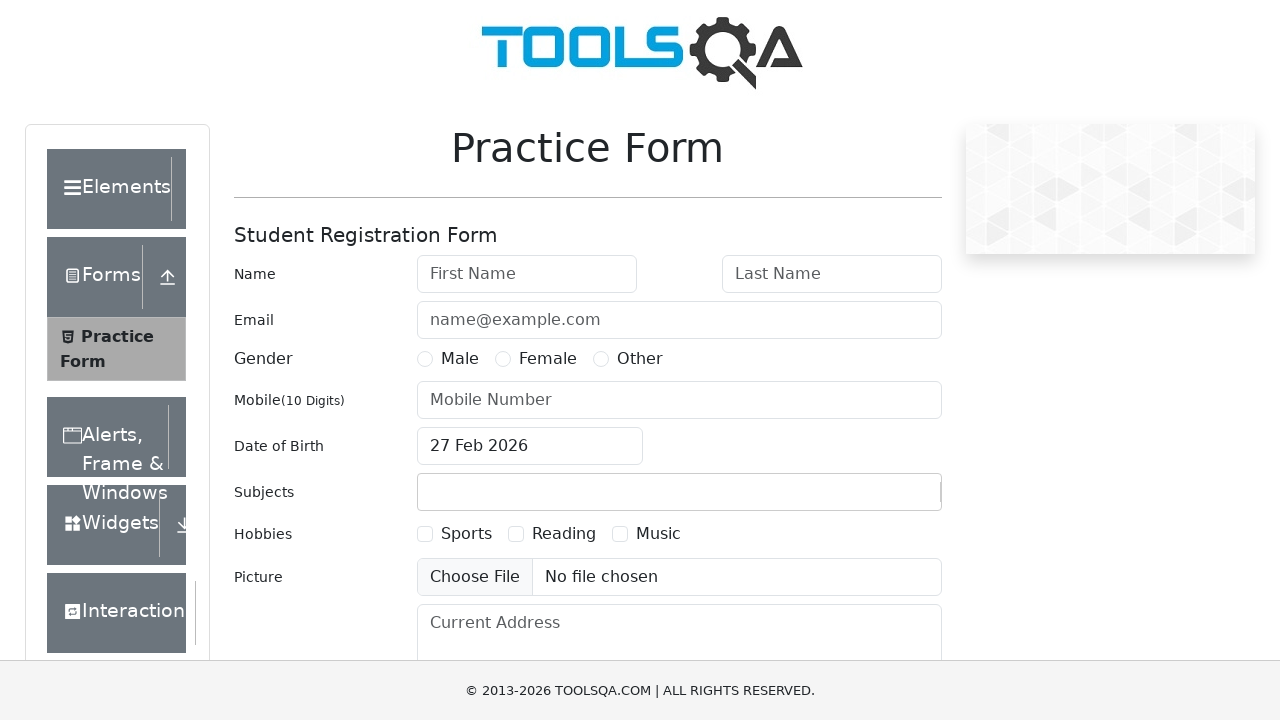

Navigated to automation practice form page
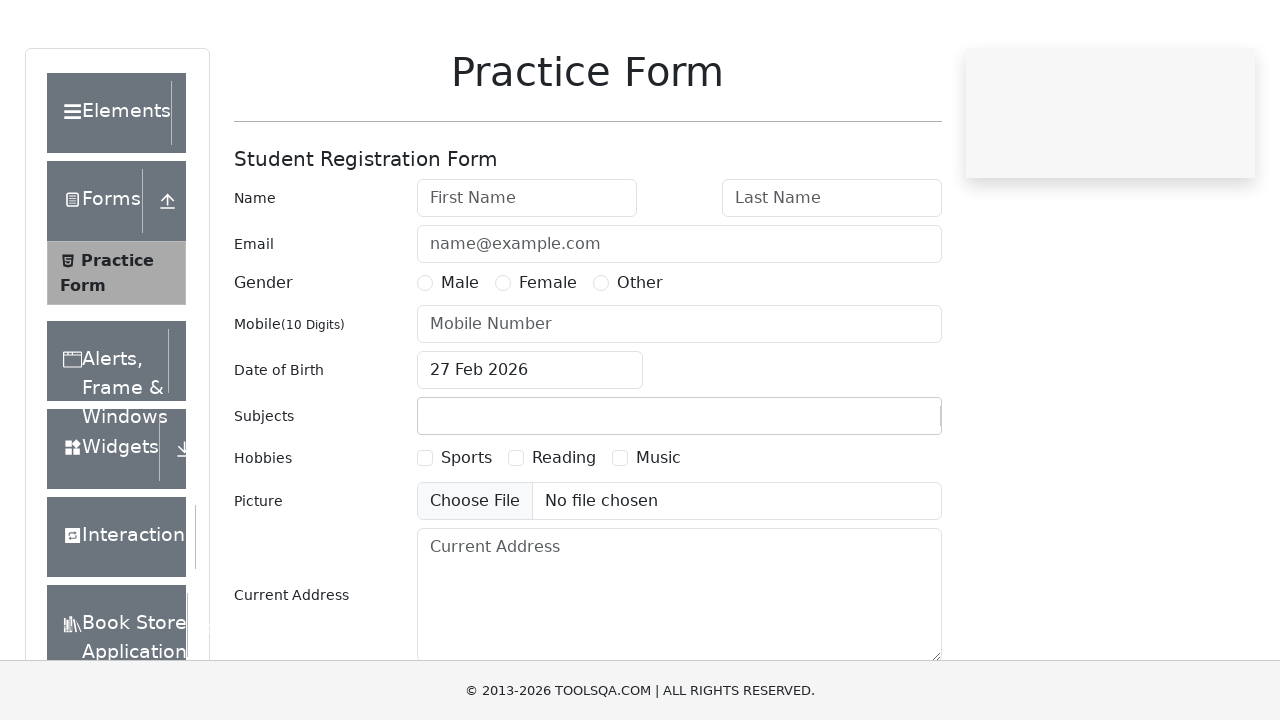

Retrieved text of first form-label element
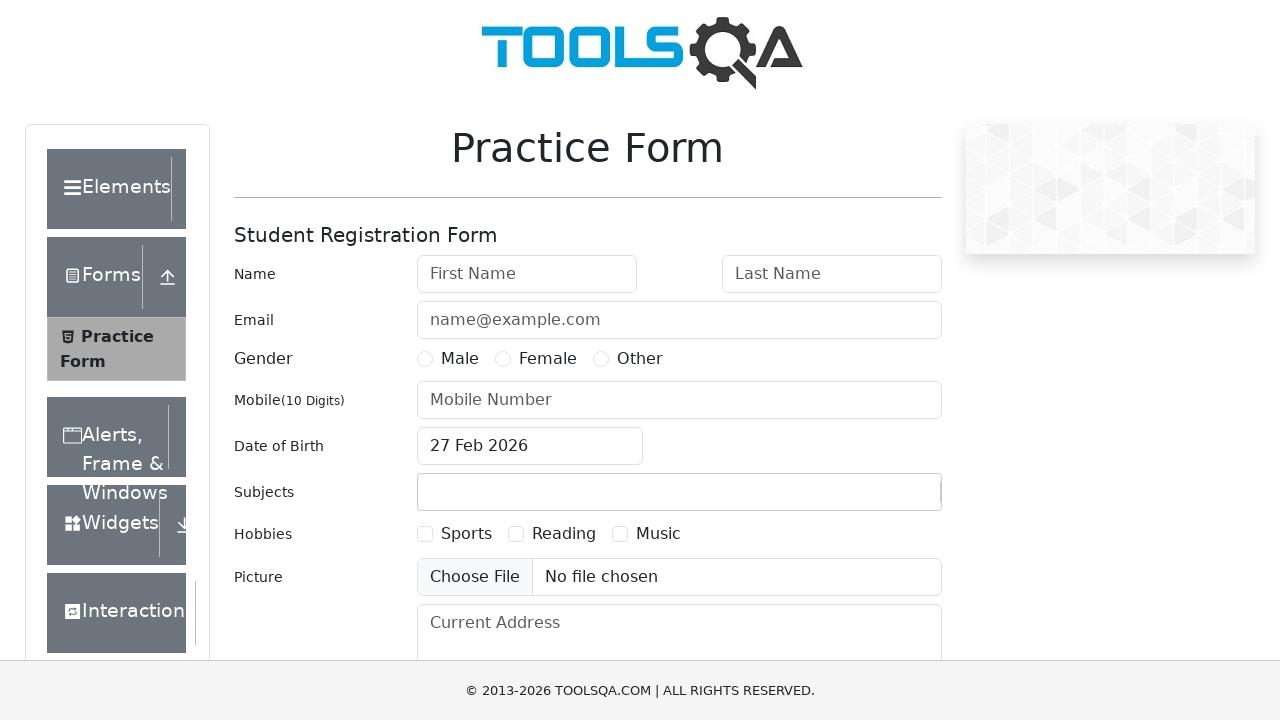

Printed form label text: Name
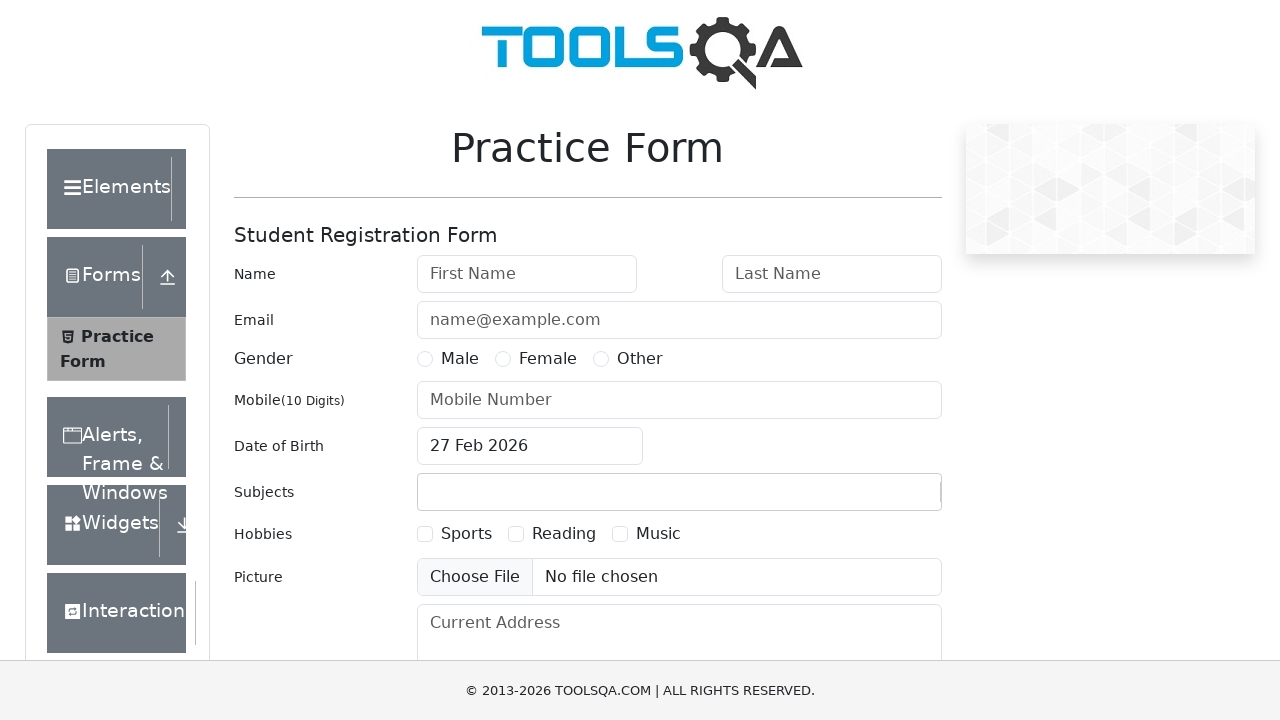

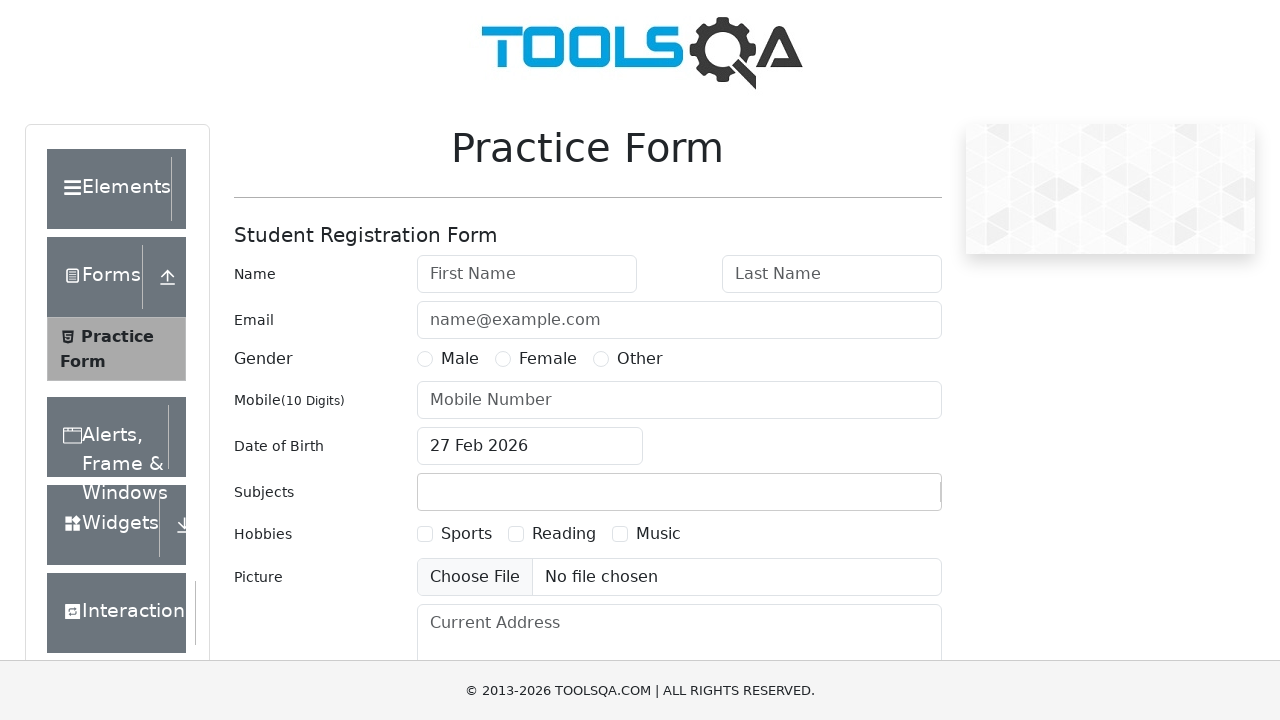